Tests JavaScript alert handling by clicking buttons that trigger JS Alert, JS Confirm, and JS Prompt dialogs, then accepting, dismissing, and entering text into them respectively.

Starting URL: https://the-internet.herokuapp.com/javascript_alerts

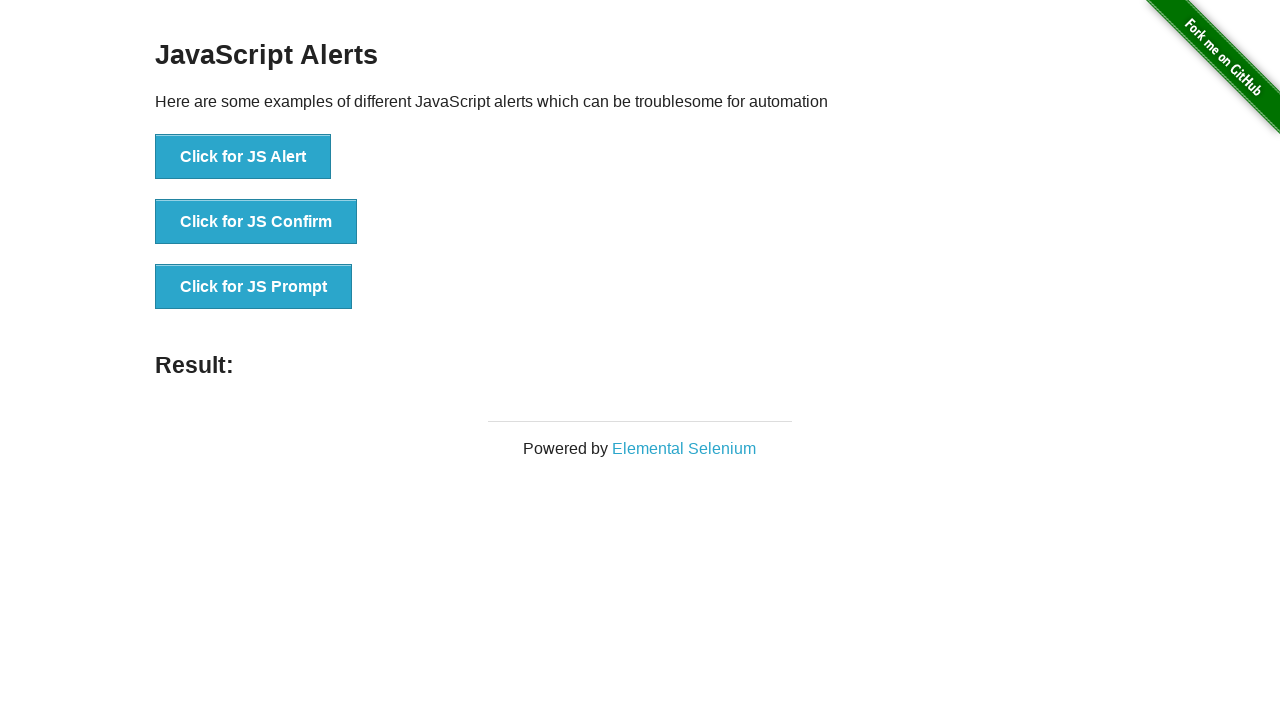

Set up dialog handler to accept JS Alert
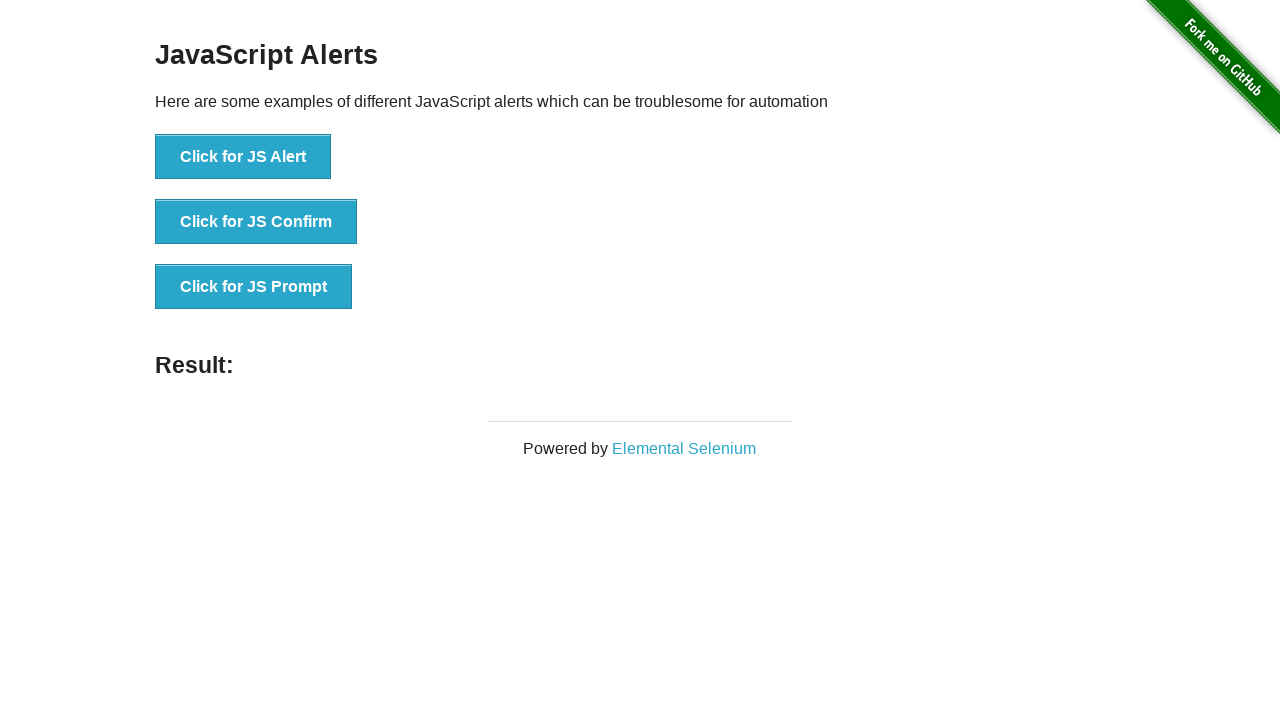

Clicked button to trigger JS Alert dialog at (243, 157) on xpath=//button[normalize-space()='Click for JS Alert']
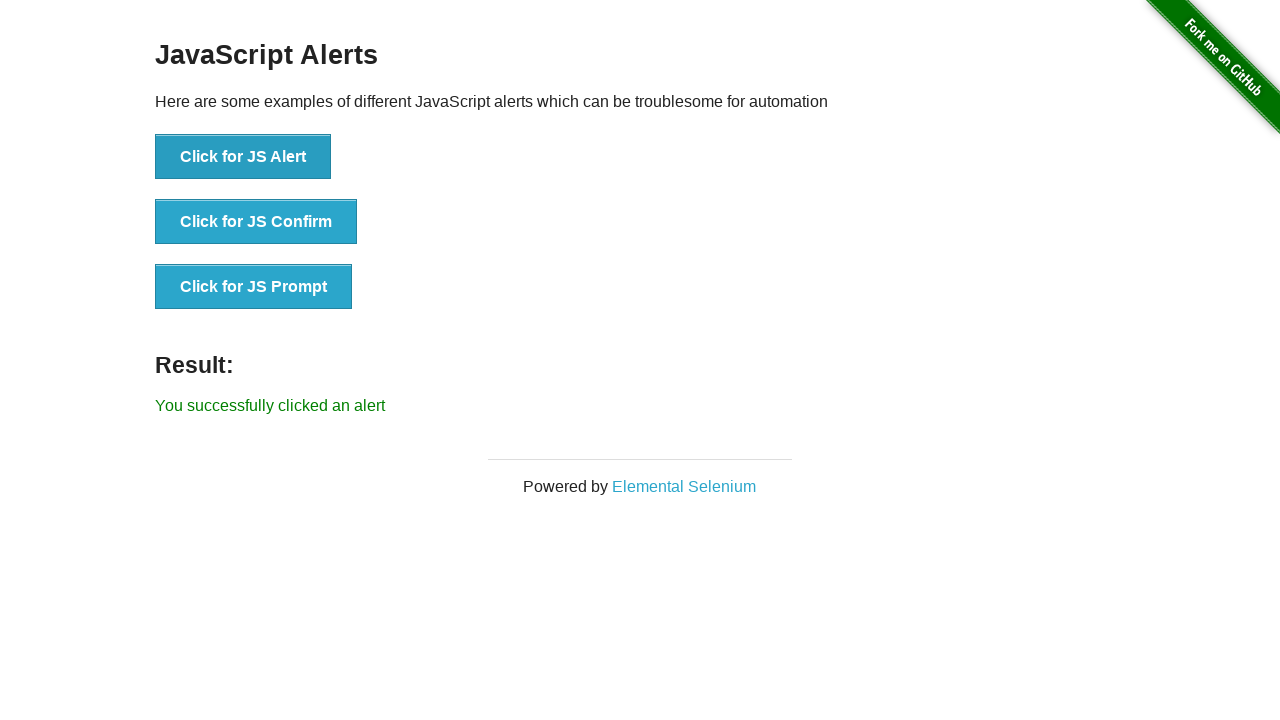

Waited for result to update after accepting JS Alert
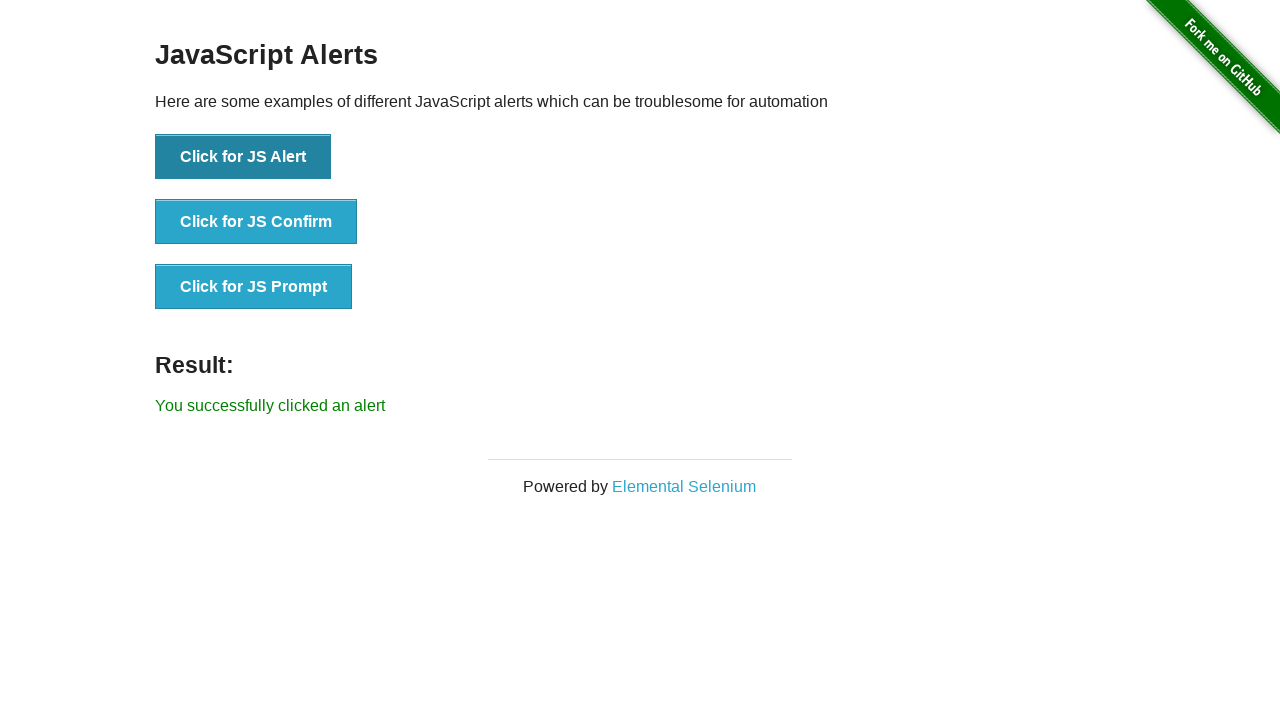

Set up dialog handler to dismiss JS Confirm
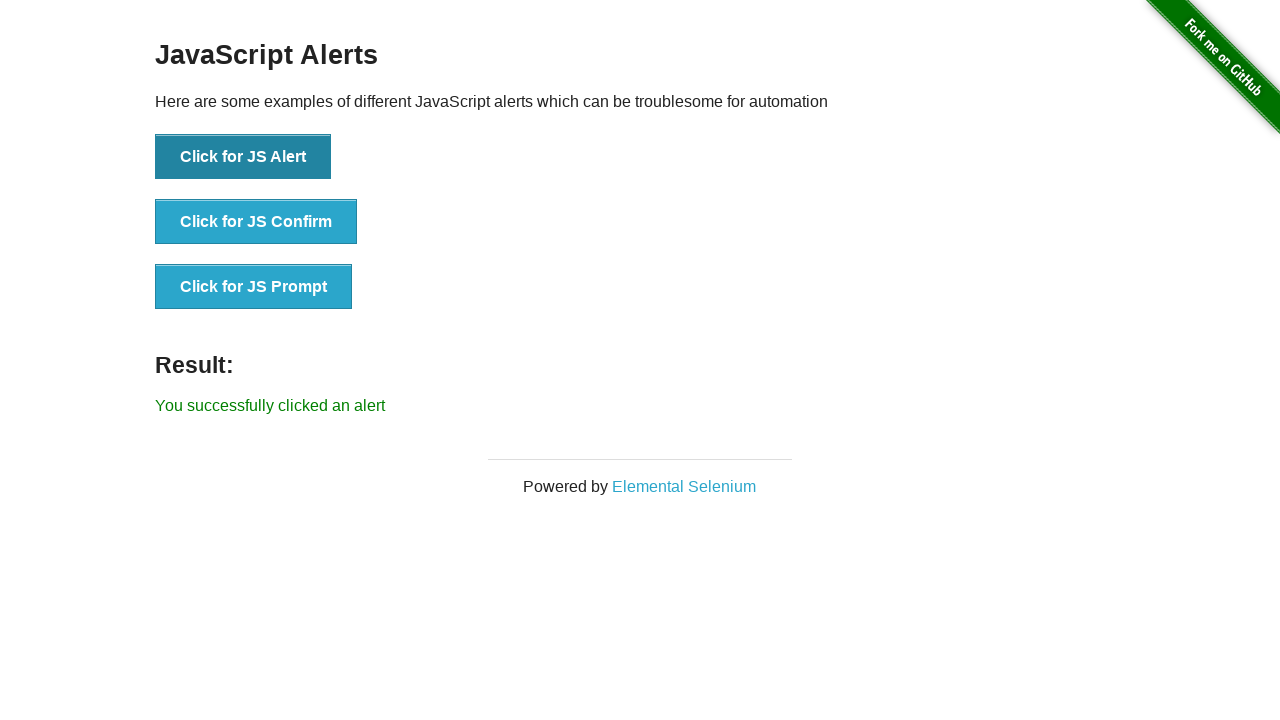

Clicked button to trigger JS Confirm dialog at (256, 222) on xpath=//button[normalize-space()='Click for JS Confirm']
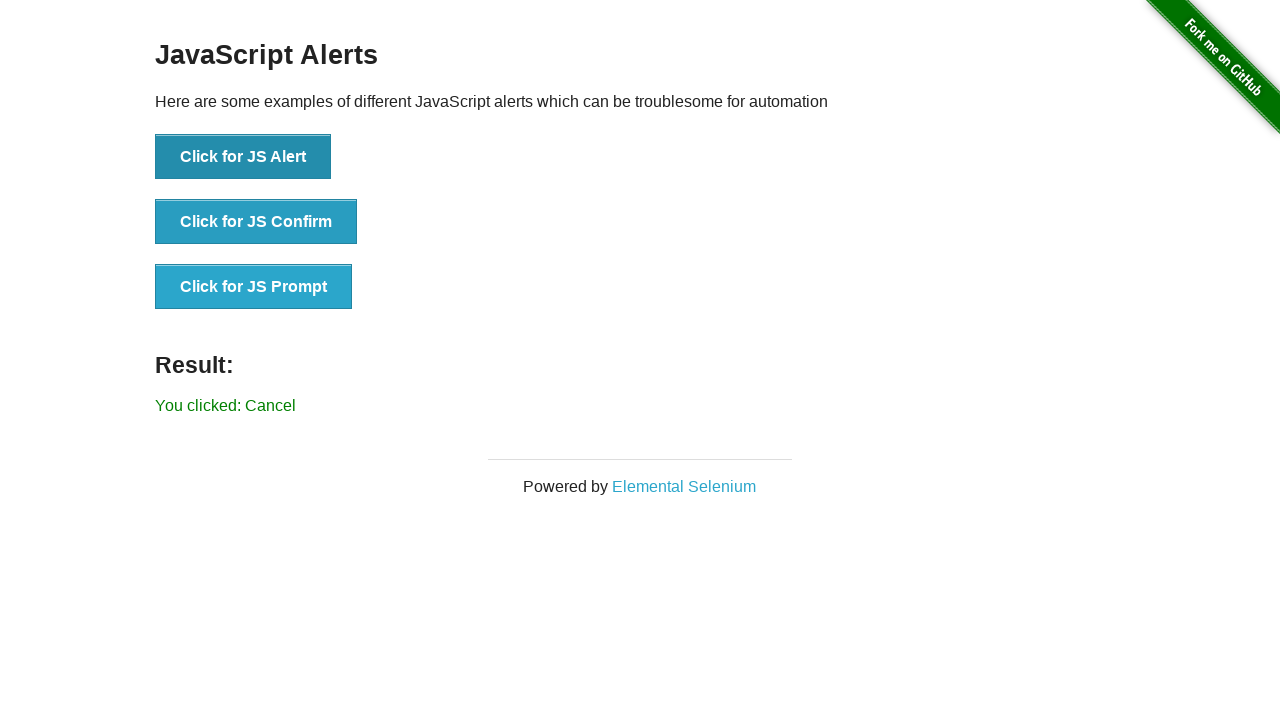

Result element loaded after dismissing JS Confirm
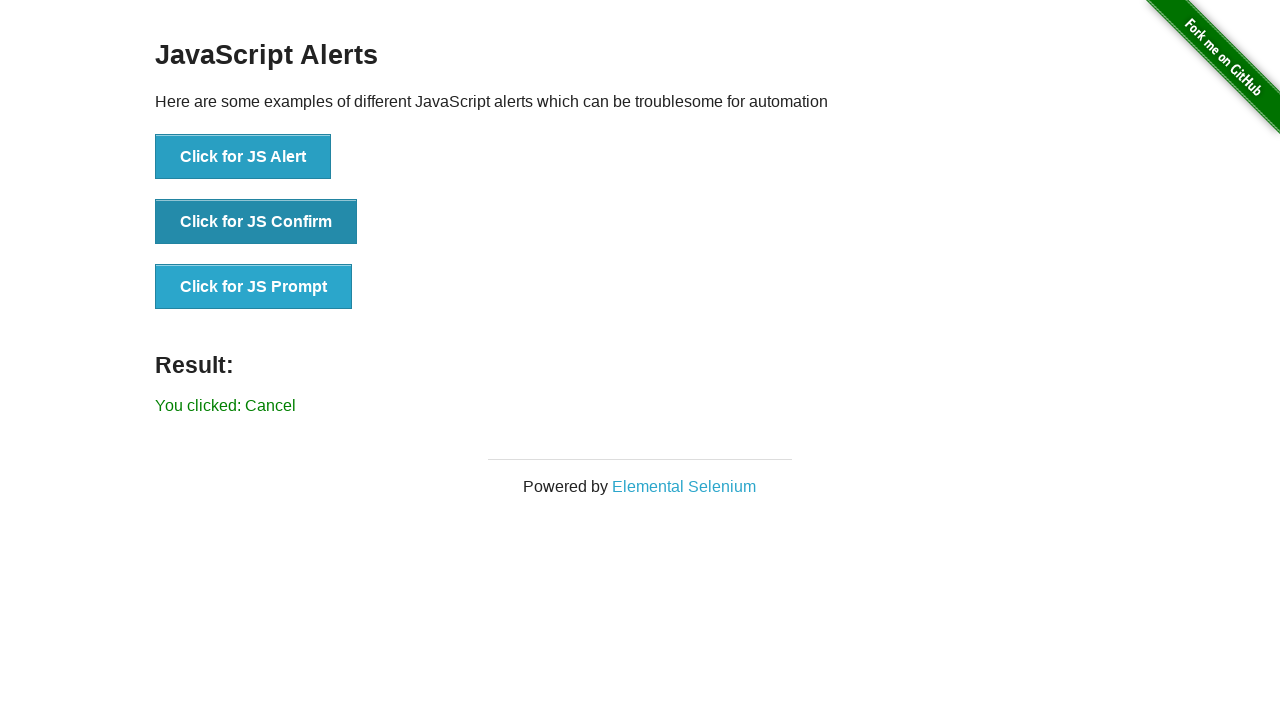

Set up dialog handler to enter text and accept JS Prompt
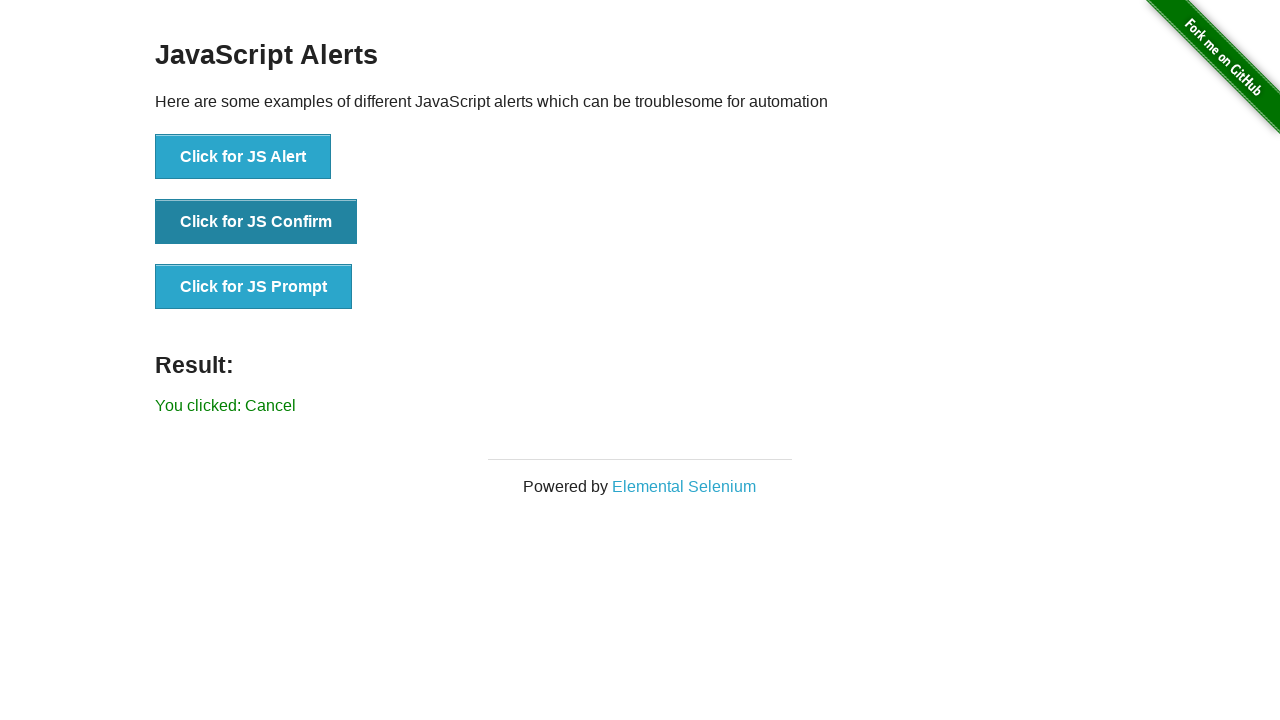

Clicked button to trigger JS Prompt dialog at (254, 287) on xpath=//button[normalize-space()='Click for JS Prompt']
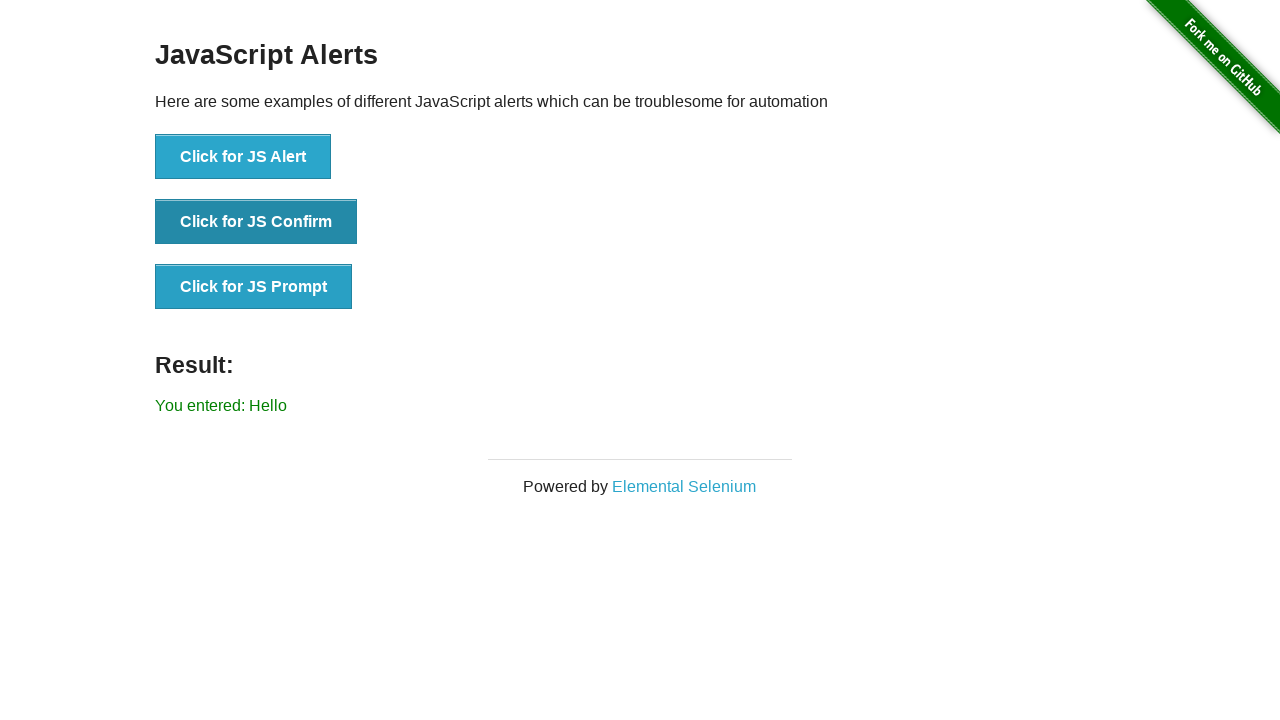

Result element loaded after entering text in JS Prompt
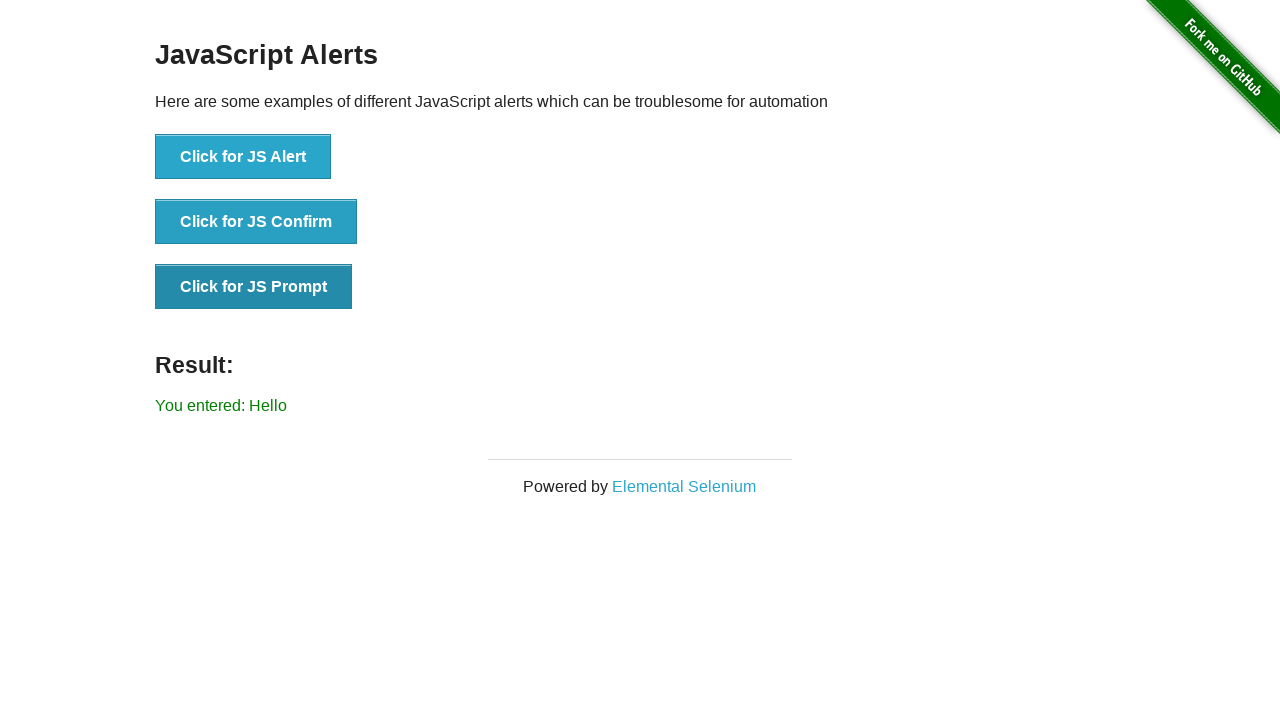

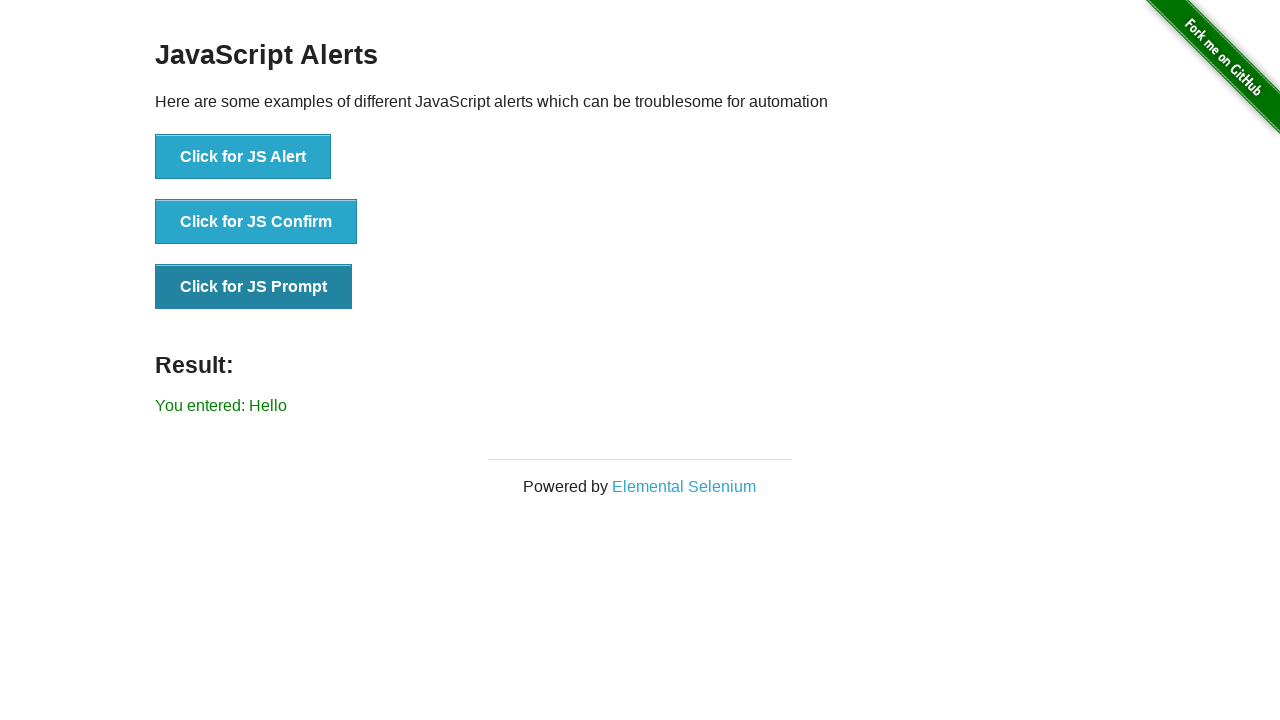